Tests dynamic web table functionality by verifying table headers, checking for specific data in rows and columns, clicking a checkbox for 'Selenium' row, and clicking the 'Know more' link for 'Ola' row.

Starting URL: http://seleniumpractise.blogspot.com/2021/08/webtable-in-html.html

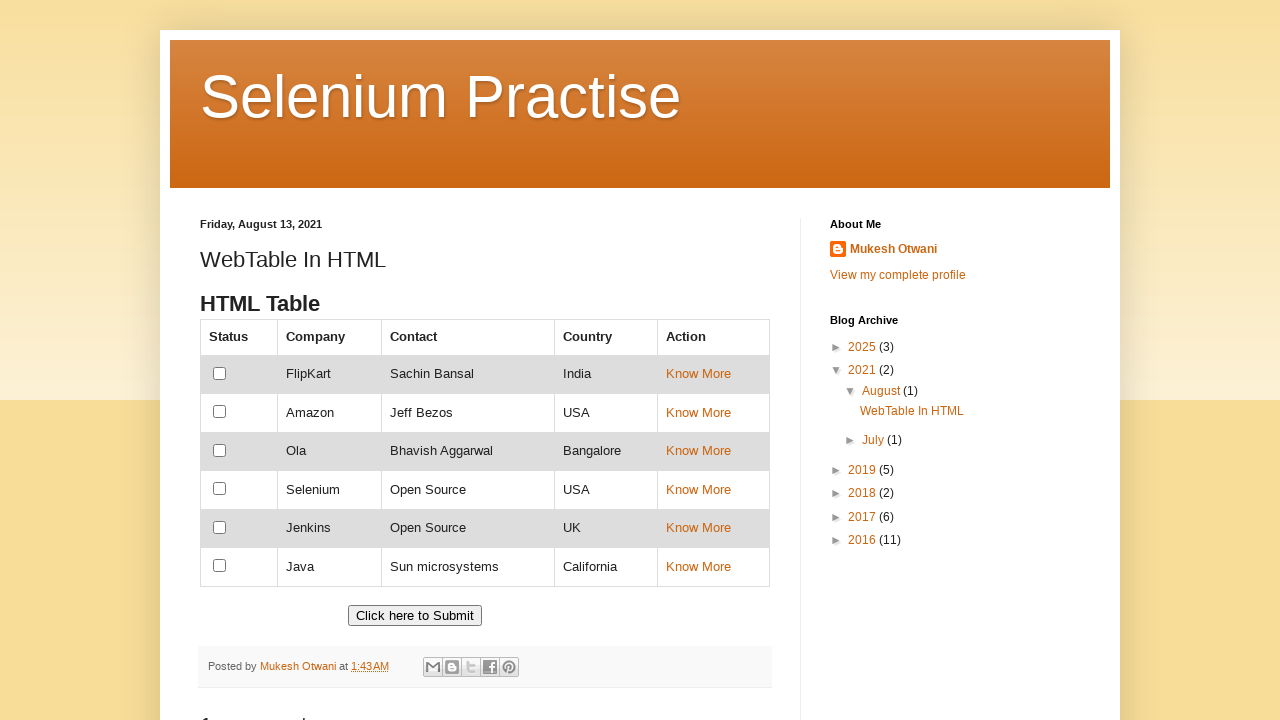

Waited for table with id 'customers' to load
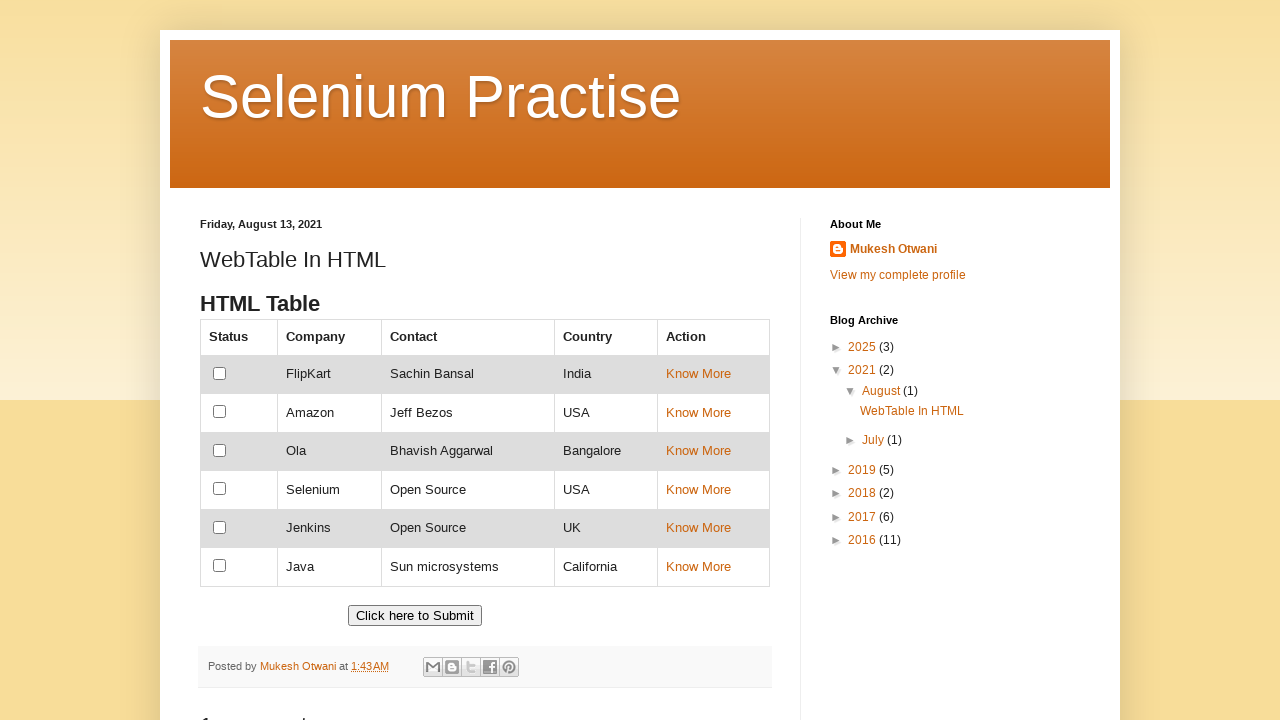

Located all table headers
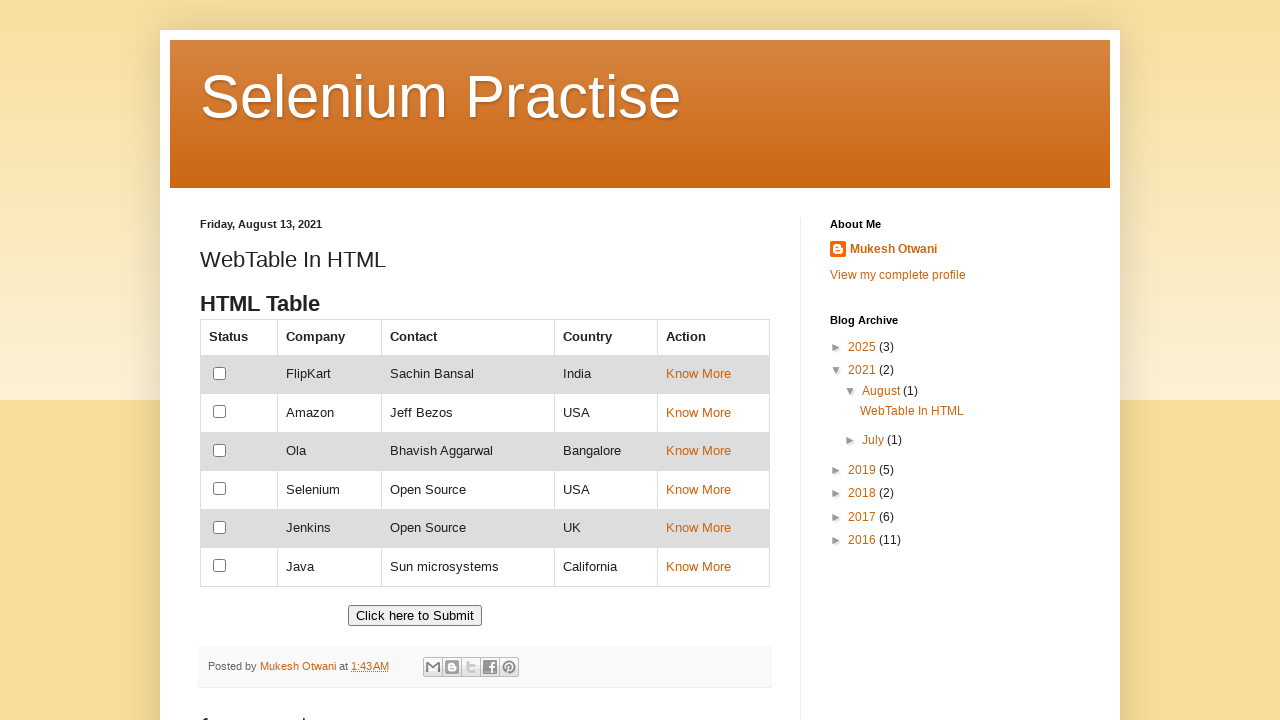

Verified that table has exactly 5 column headers
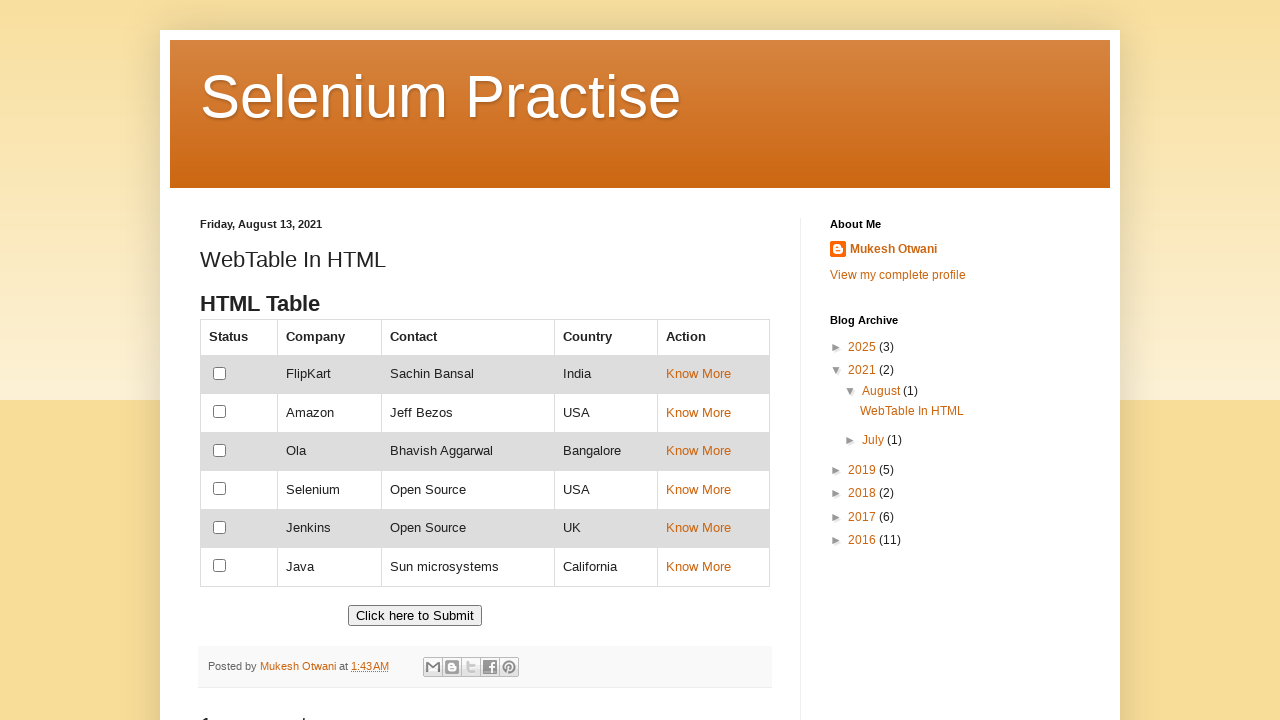

Retrieved all header text content
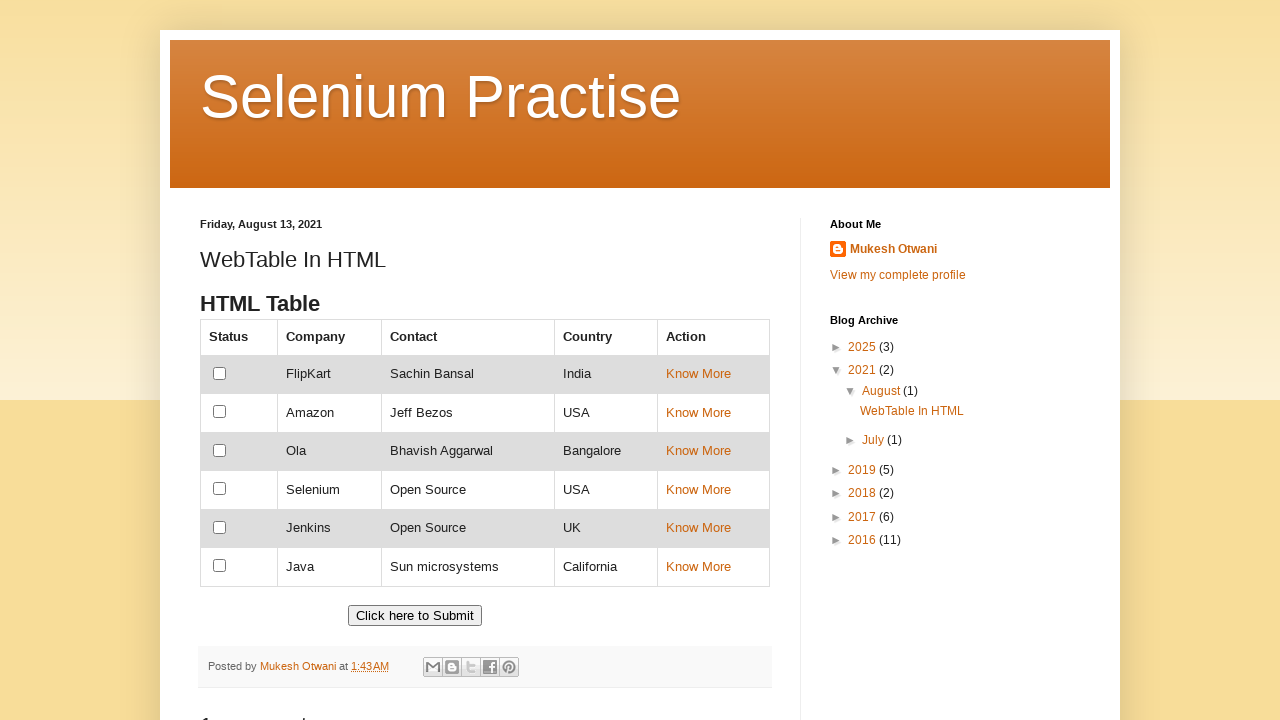

Verified that 'Company' header is present in the table
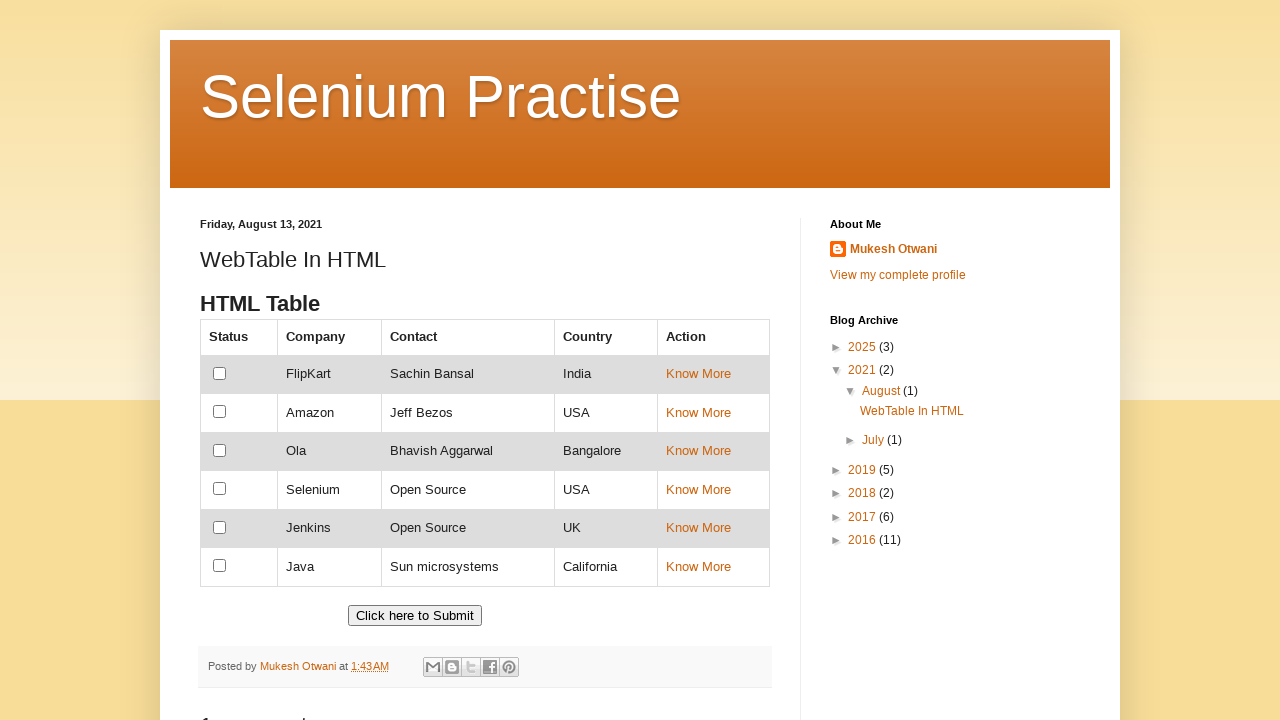

Located all table rows
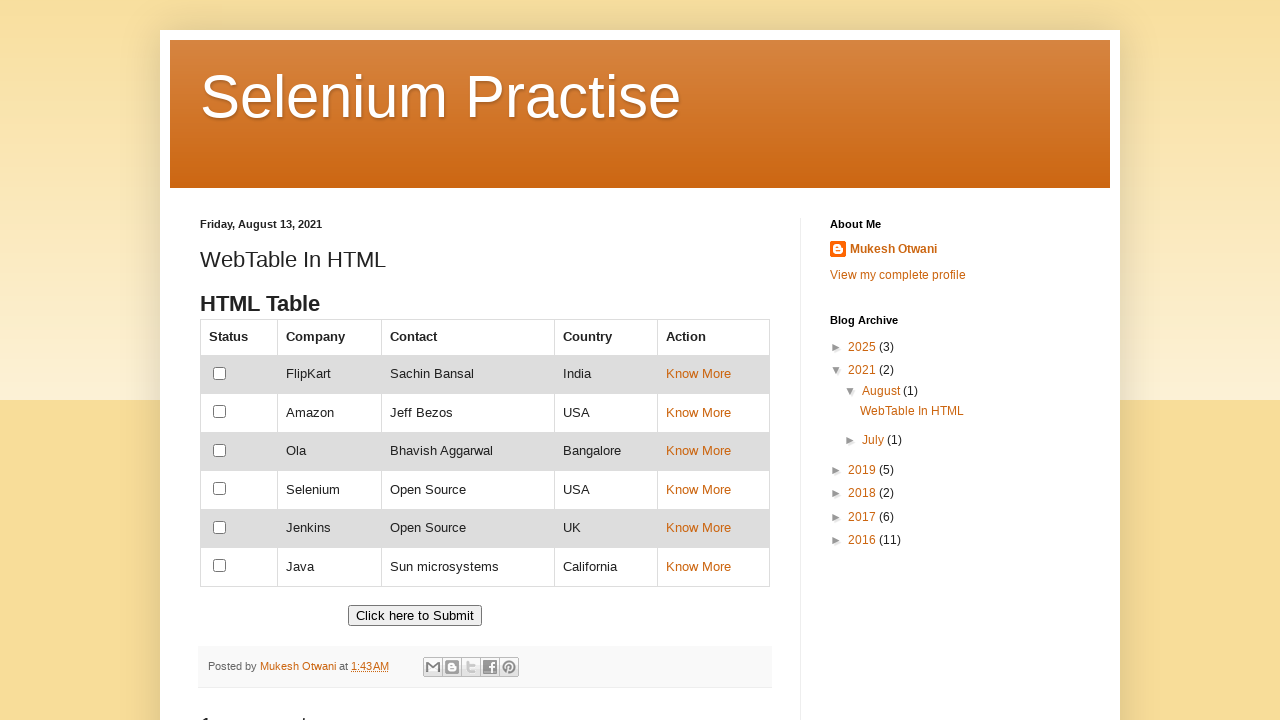

Verified that table has exactly 7 rows
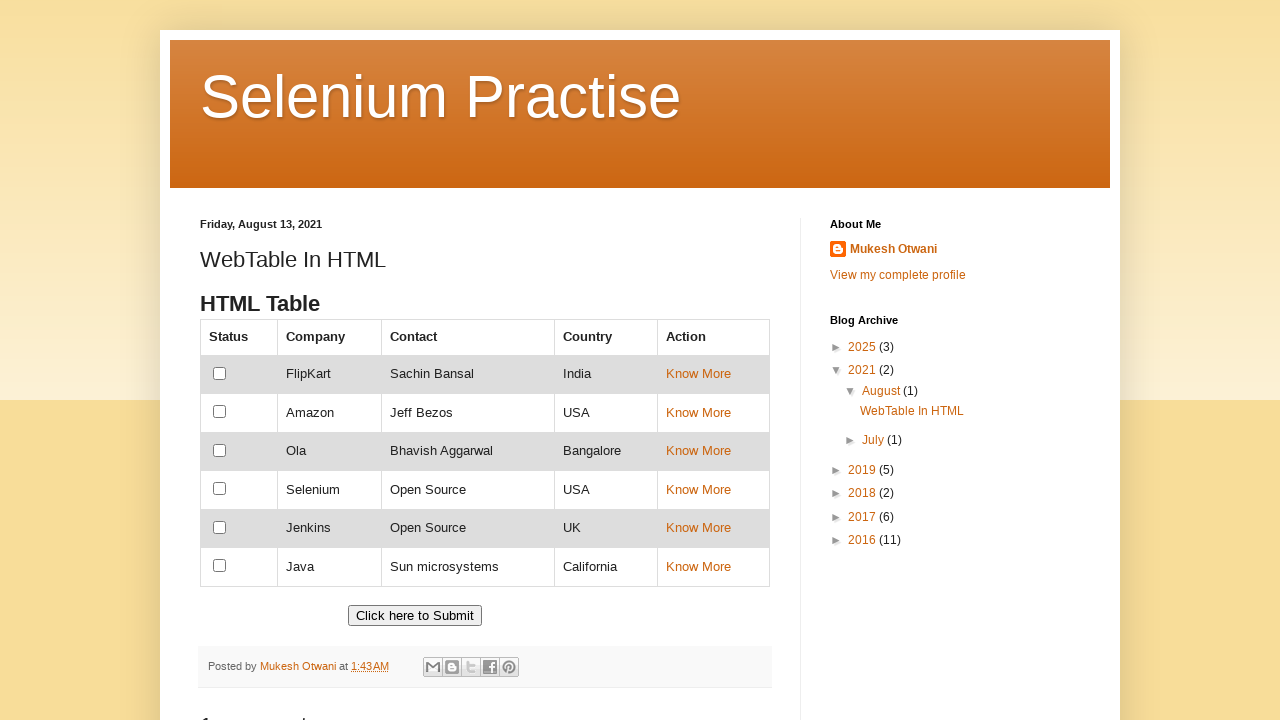

Located all table cells
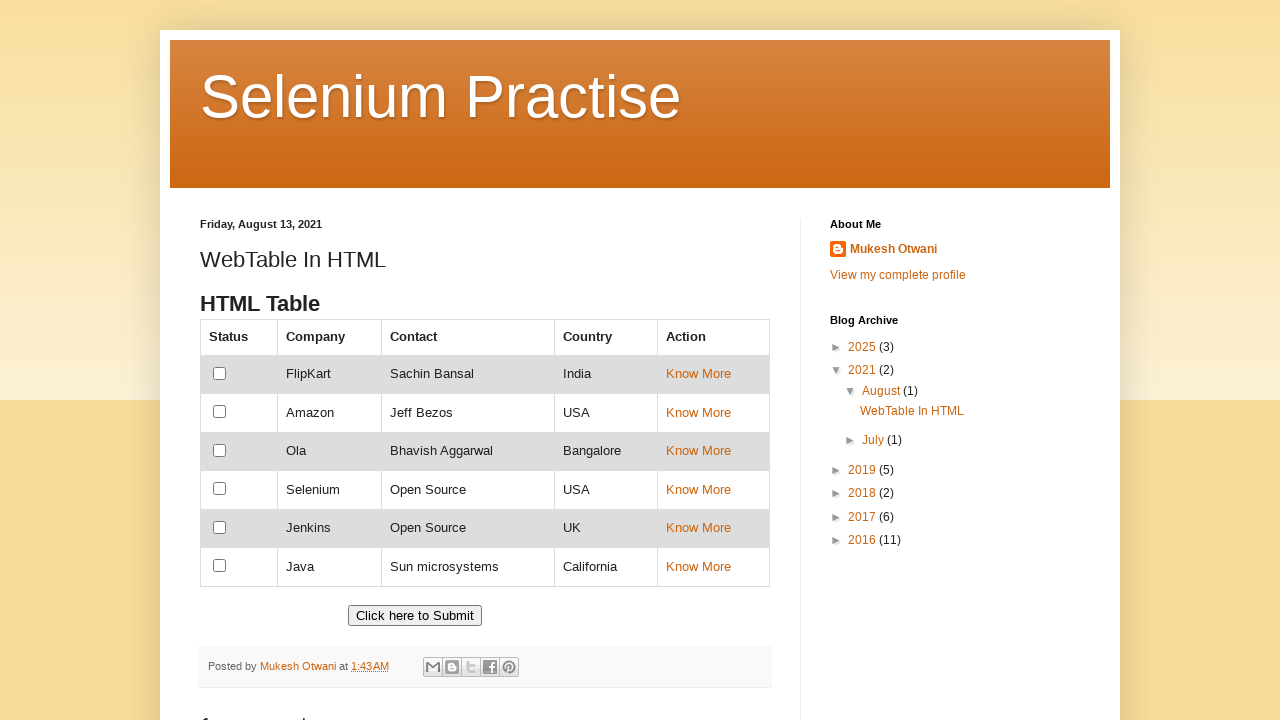

Retrieved text content from all table cells
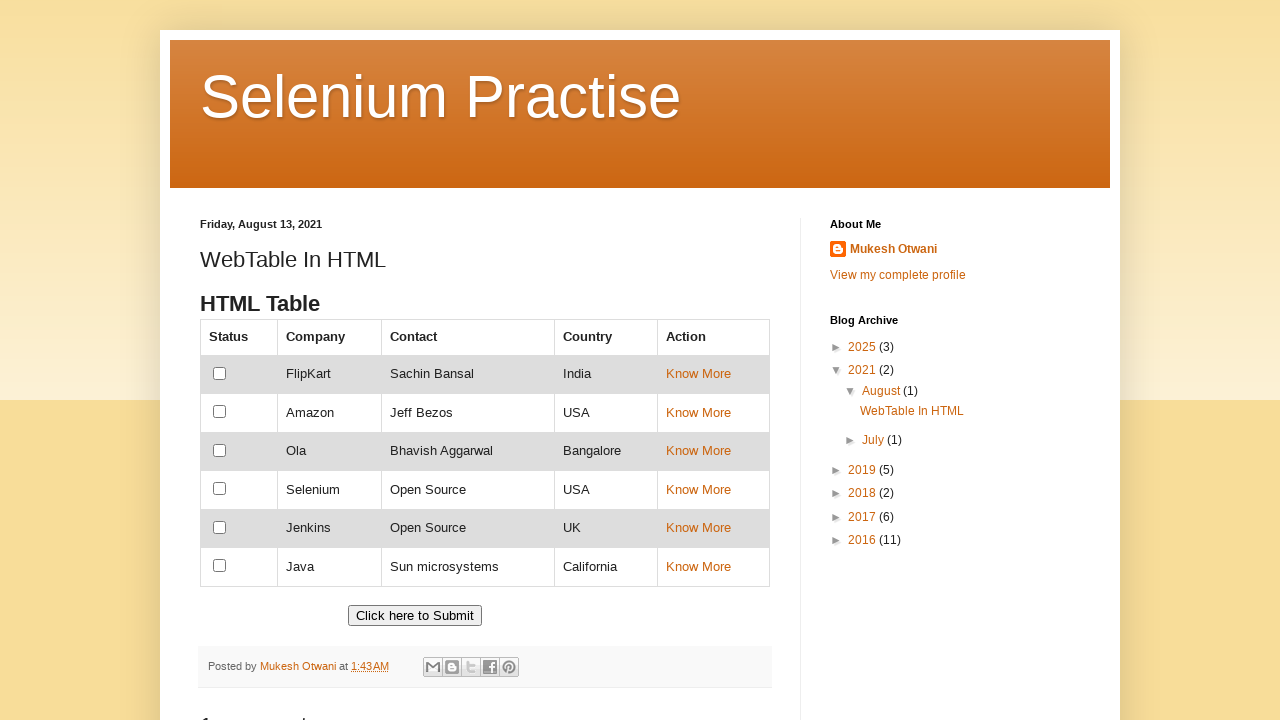

Verified that 'Ola' data exists somewhere in the table
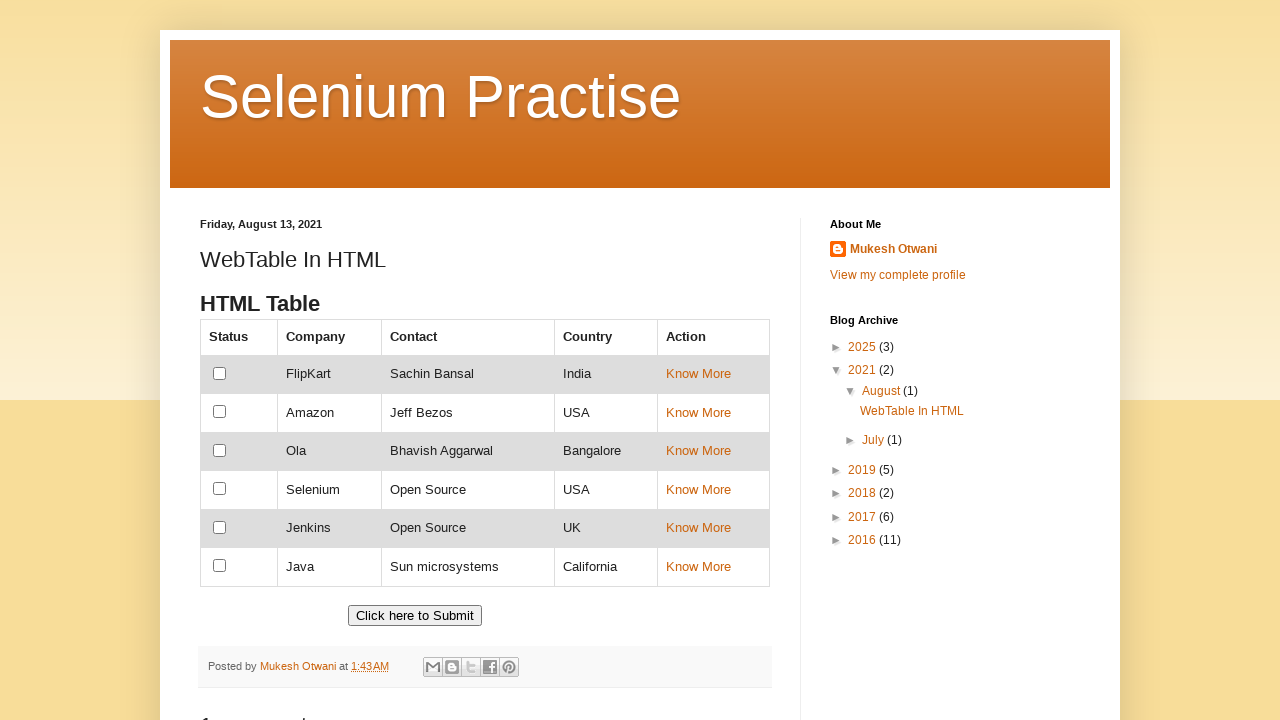

Located all cells in the company names column (2nd column)
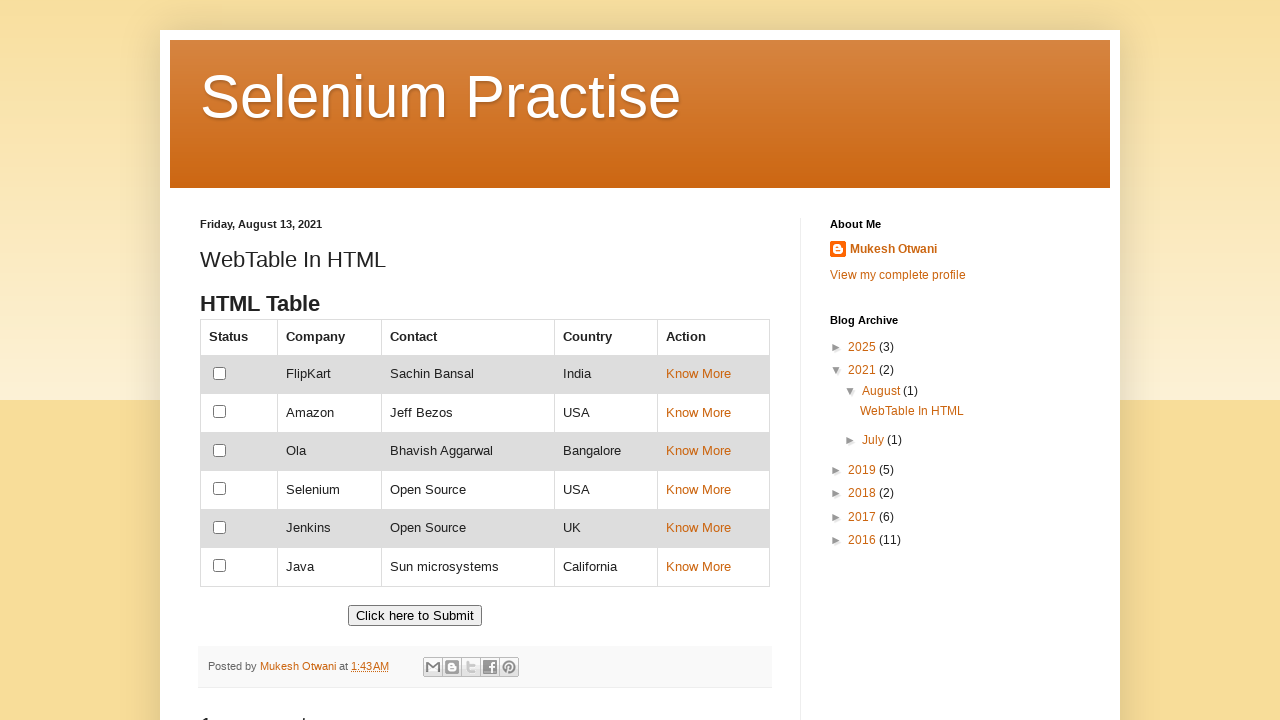

Retrieved text content from all company name cells
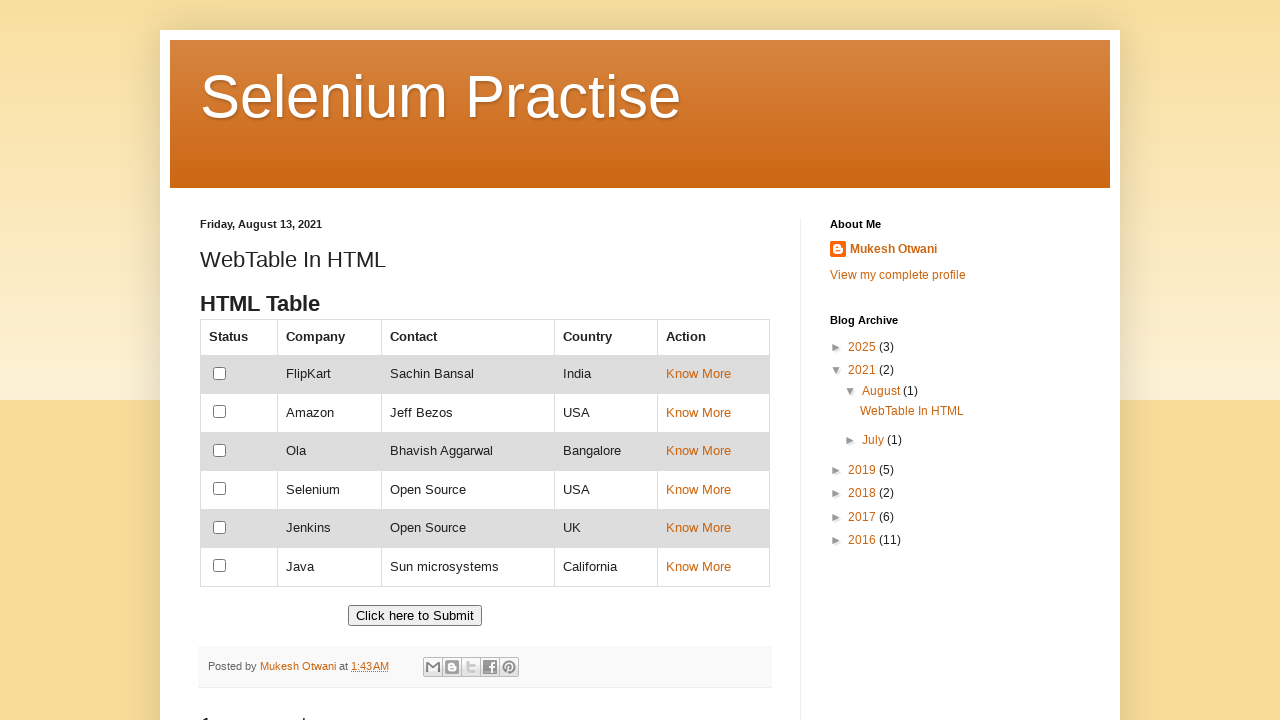

Verified that 'Ola' exists in the company names column
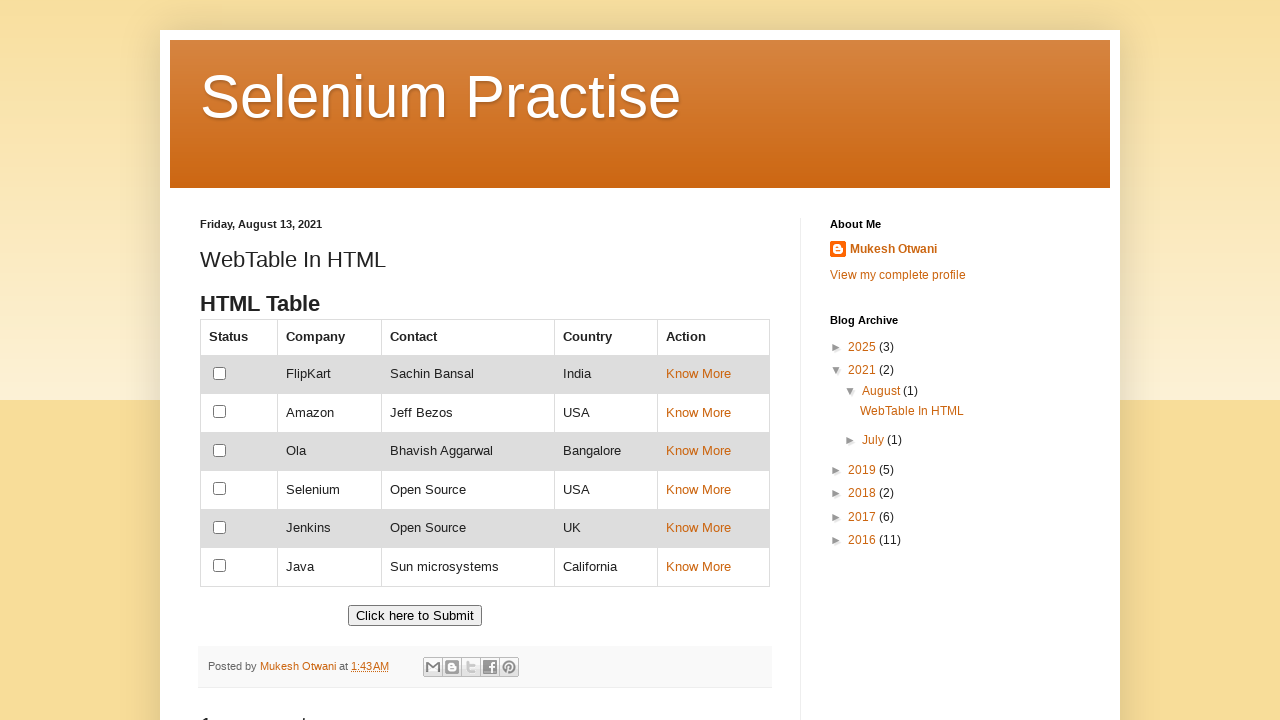

Clicked checkbox for Selenium row at (220, 489) on xpath=//td[text()='Selenium']//preceding-sibling::td//input
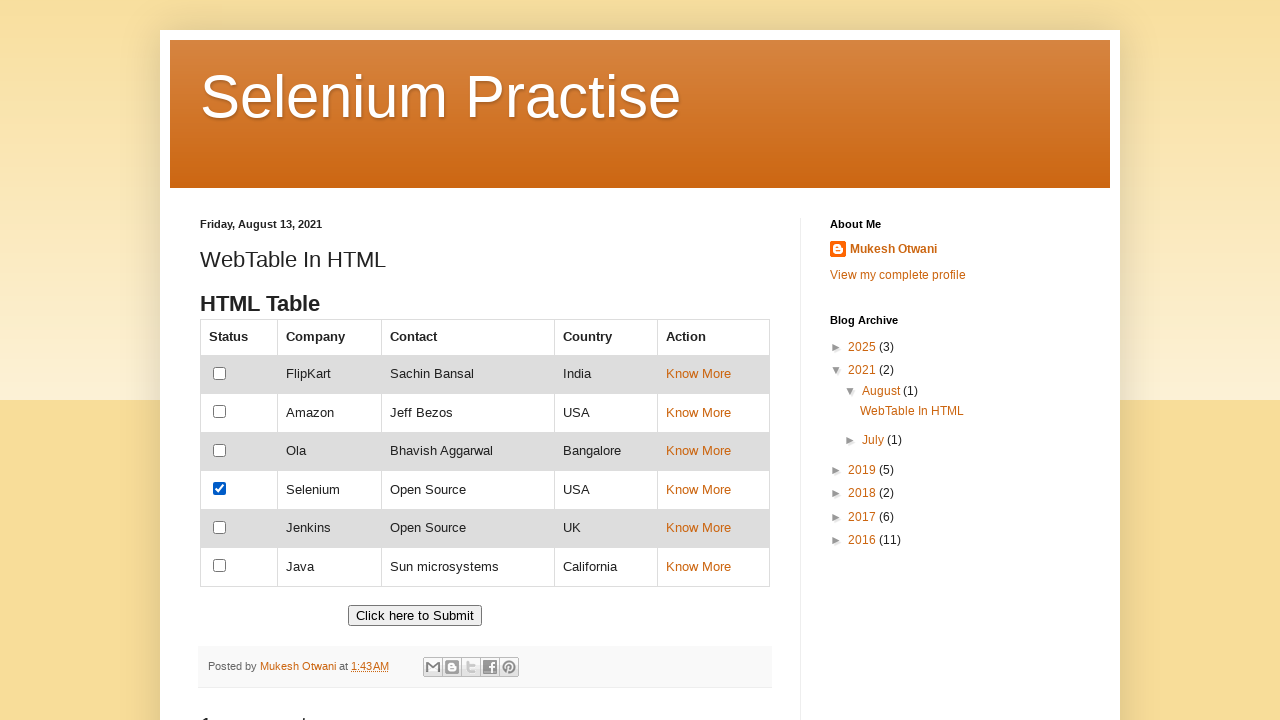

Clicked 'Know more' link for Ola row at (698, 451) on xpath=//td[text()='Ola']//following-sibling::td[3]//a
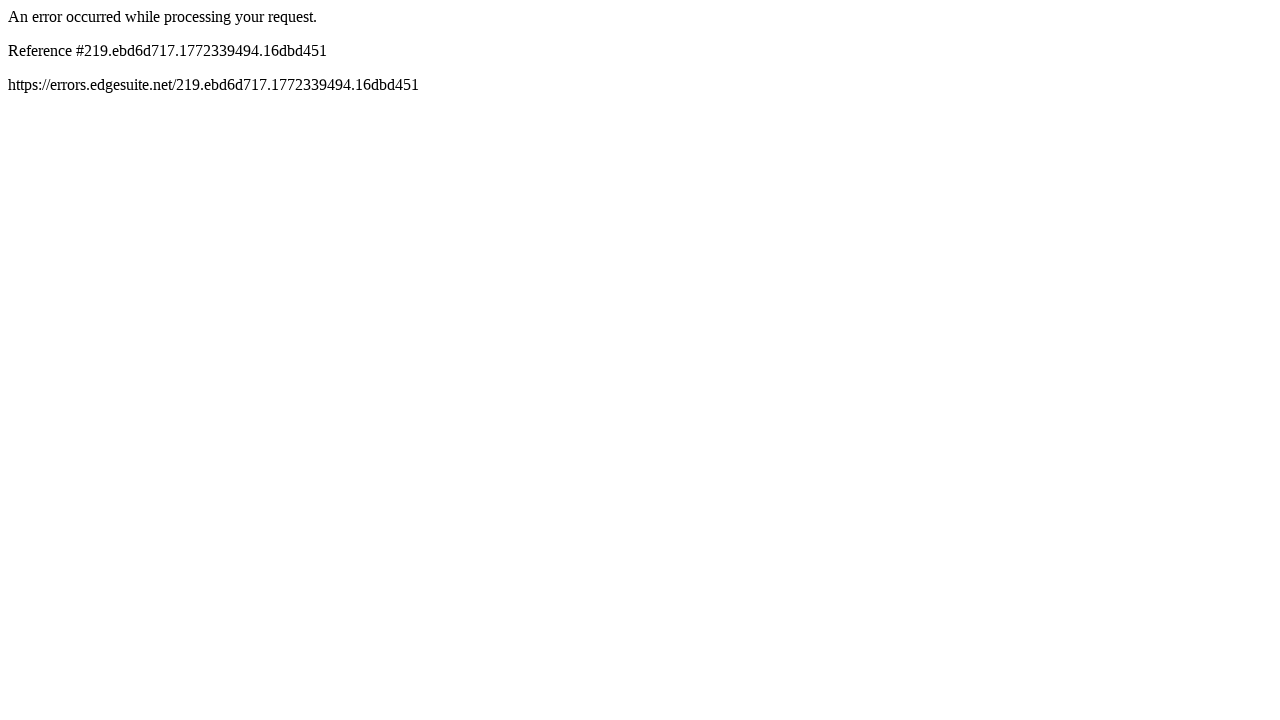

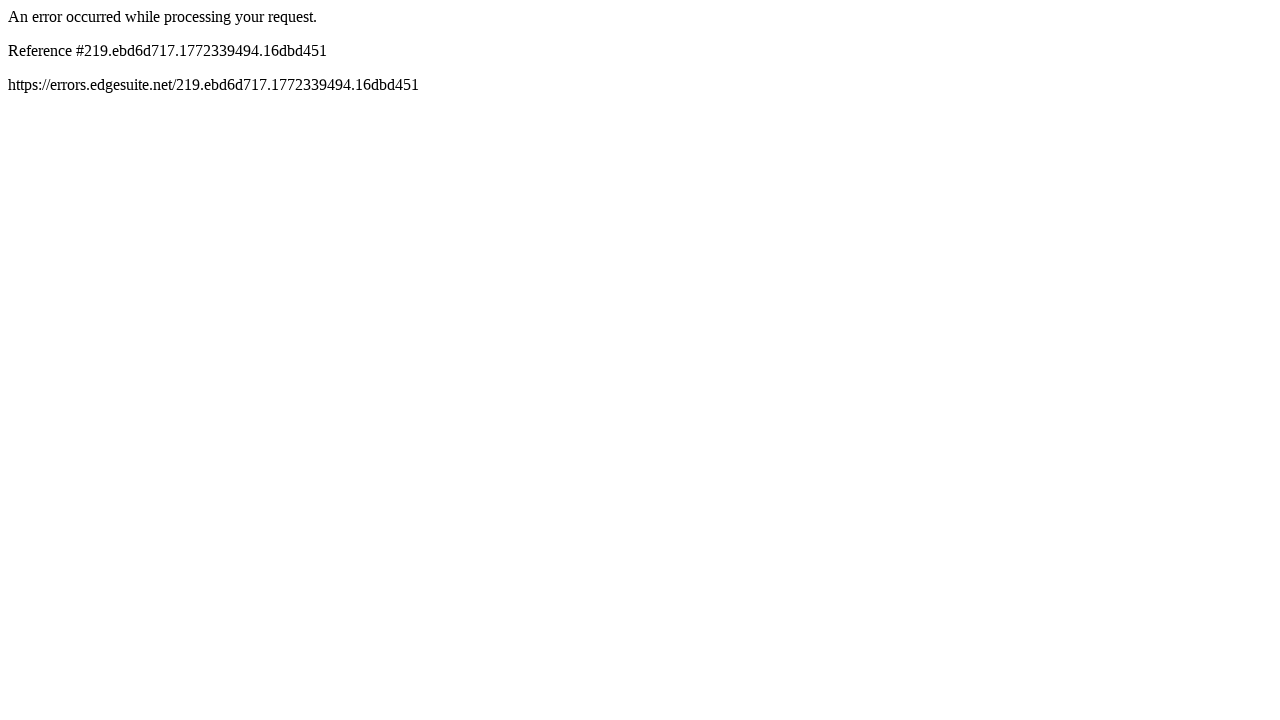